Tests a practice form submission by filling in name, email, password fields, selecting options from dropdowns and radio buttons, and submitting the form to verify success message

Starting URL: https://rahulshettyacademy.com/angularpractice/

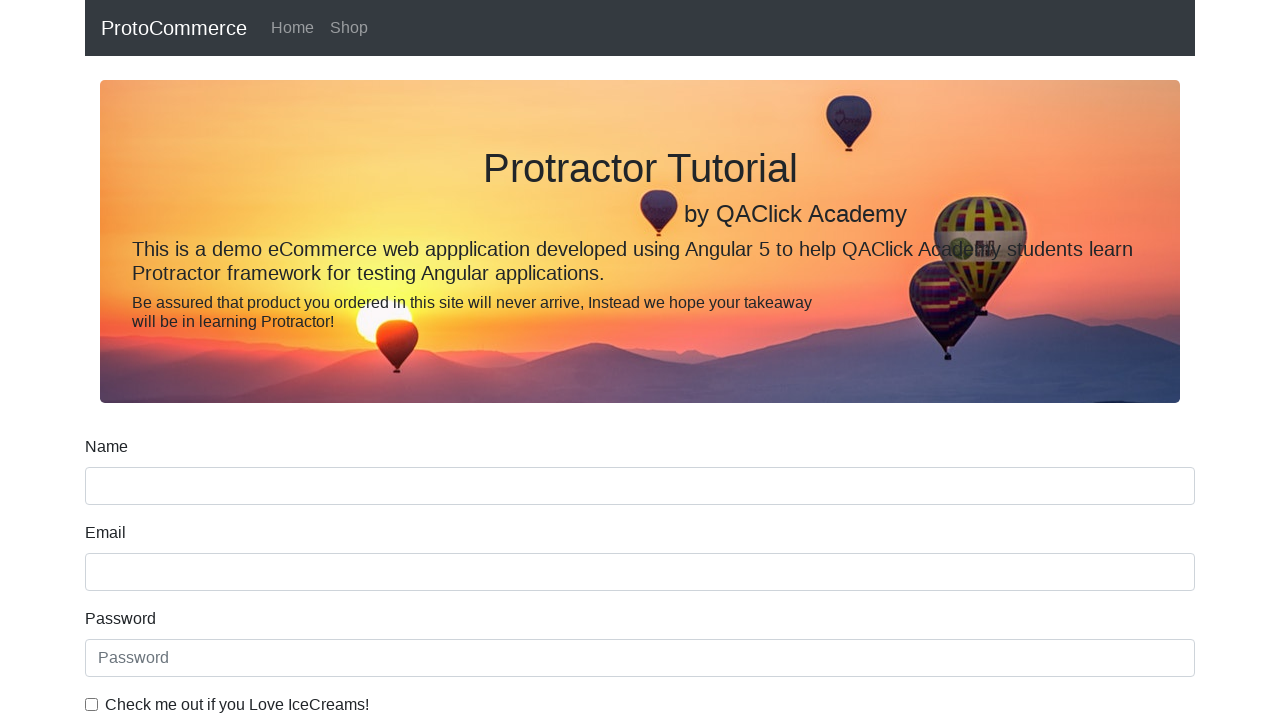

Filled name field with 'ashutoshh' on input[name='name']
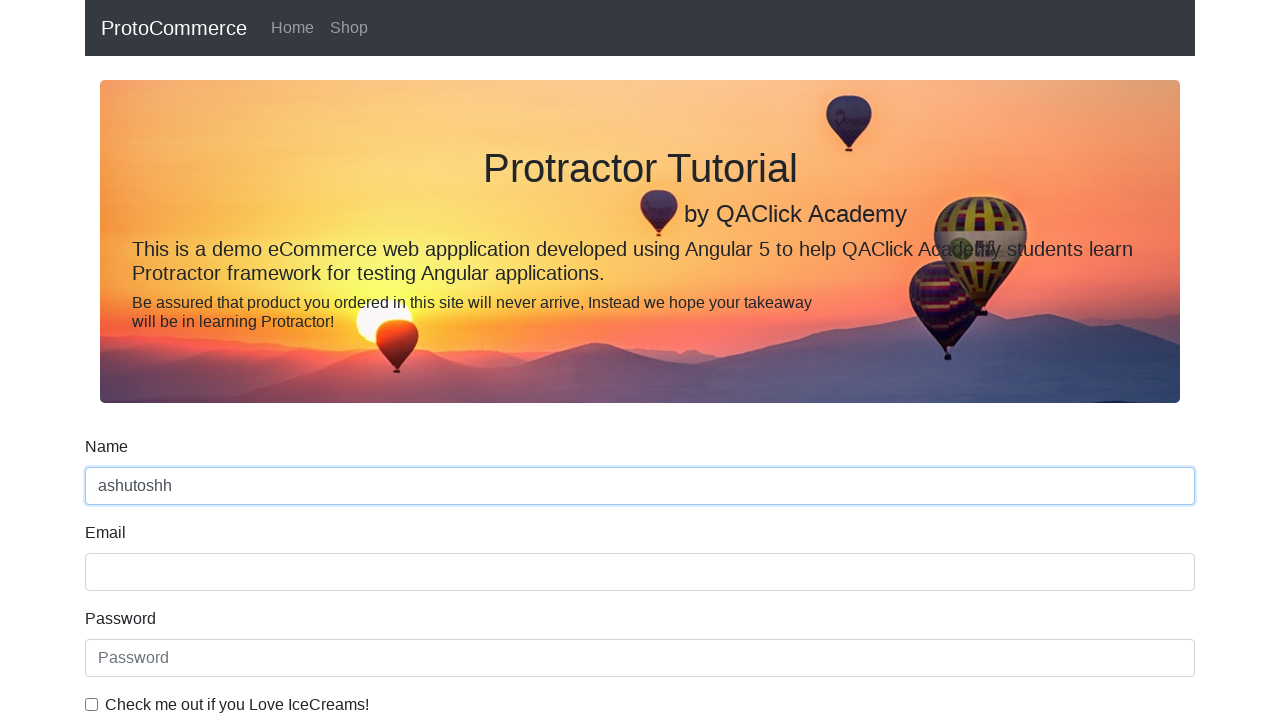

Filled email field with 'ashutoshh@linux.com' on input[name='email']
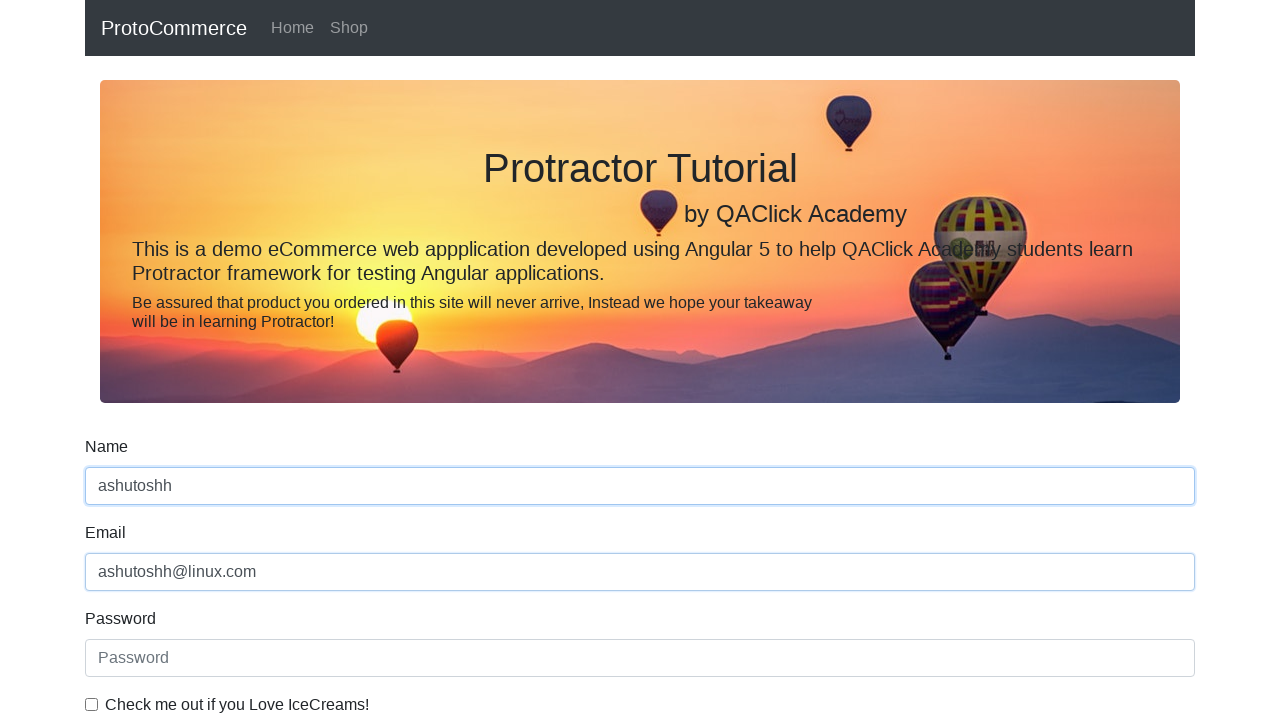

Filled password field with 'HelloCloud@123' on #exampleInputPassword1
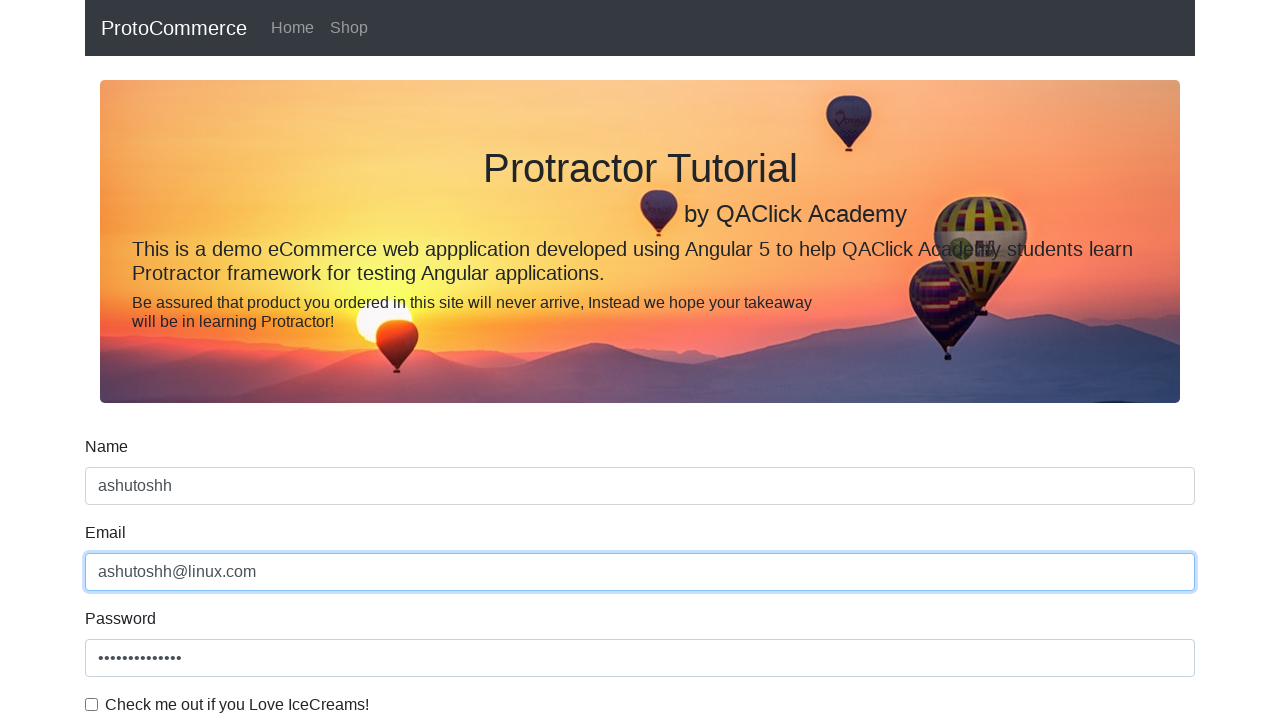

Clicked the example checkbox at (92, 704) on #exampleCheck1
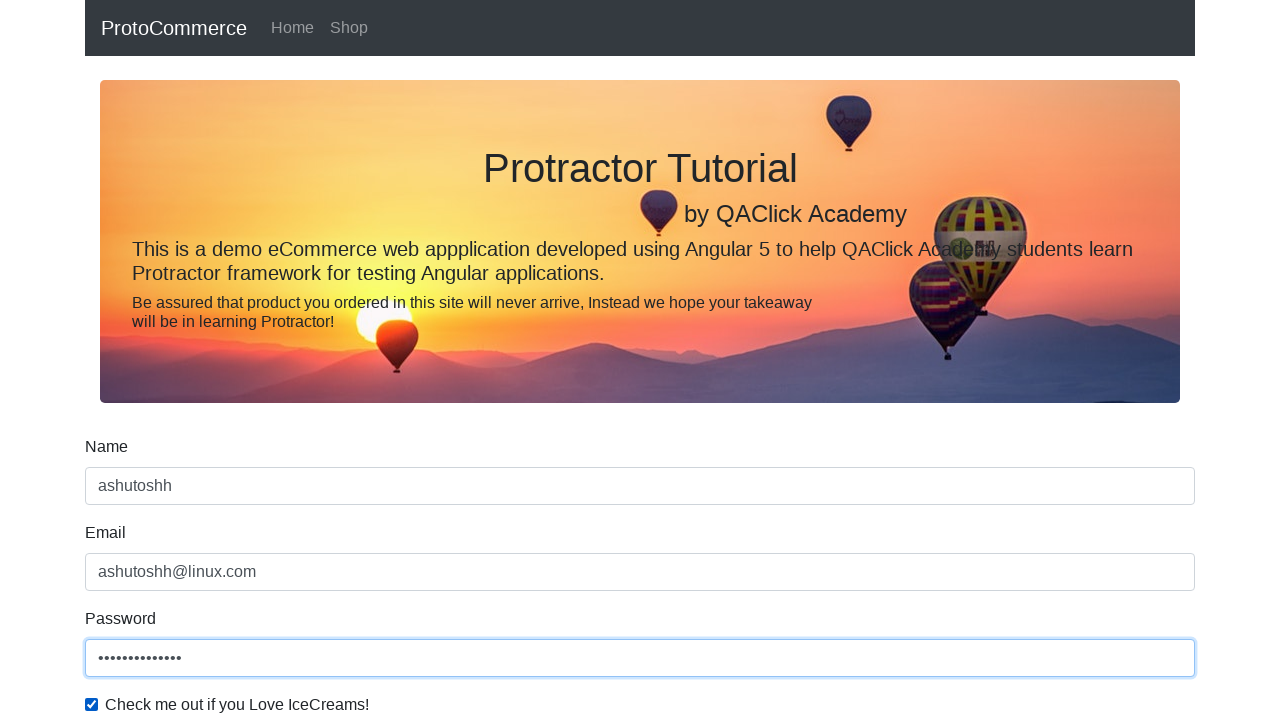

Selected second option from dropdown on #exampleFormControlSelect1
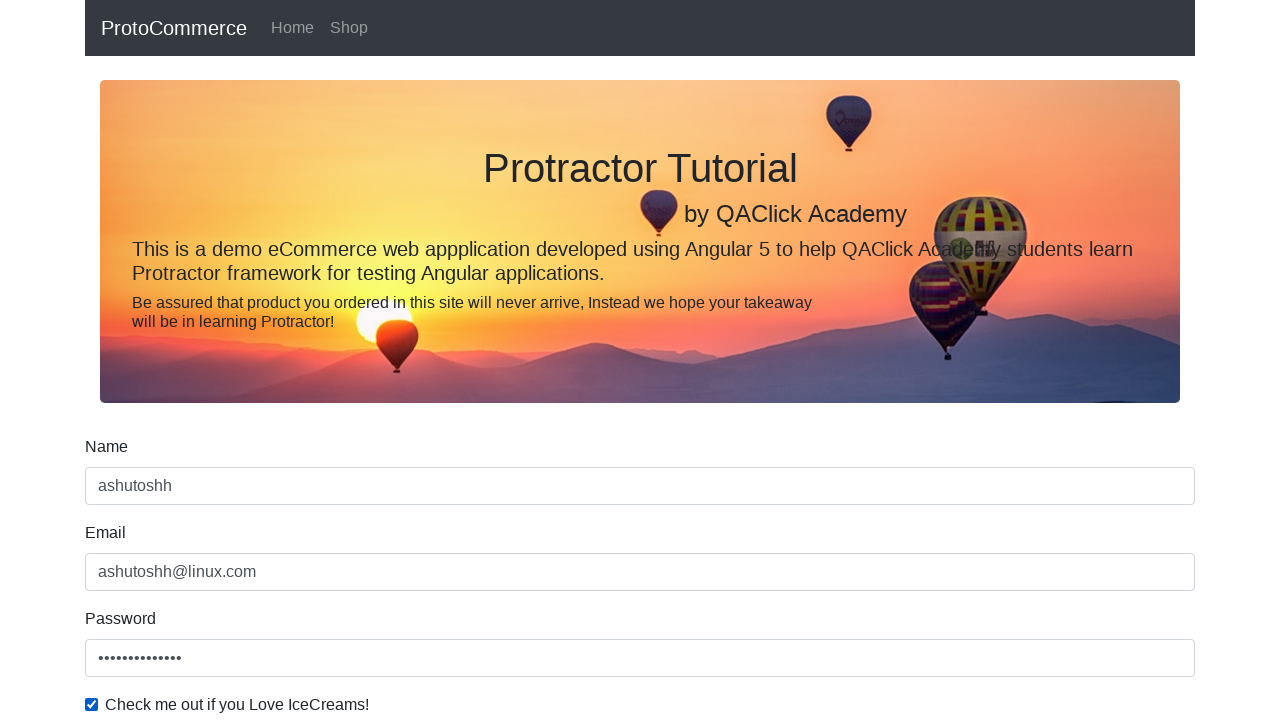

Clicked the first radio button option at (238, 360) on #inlineRadio1
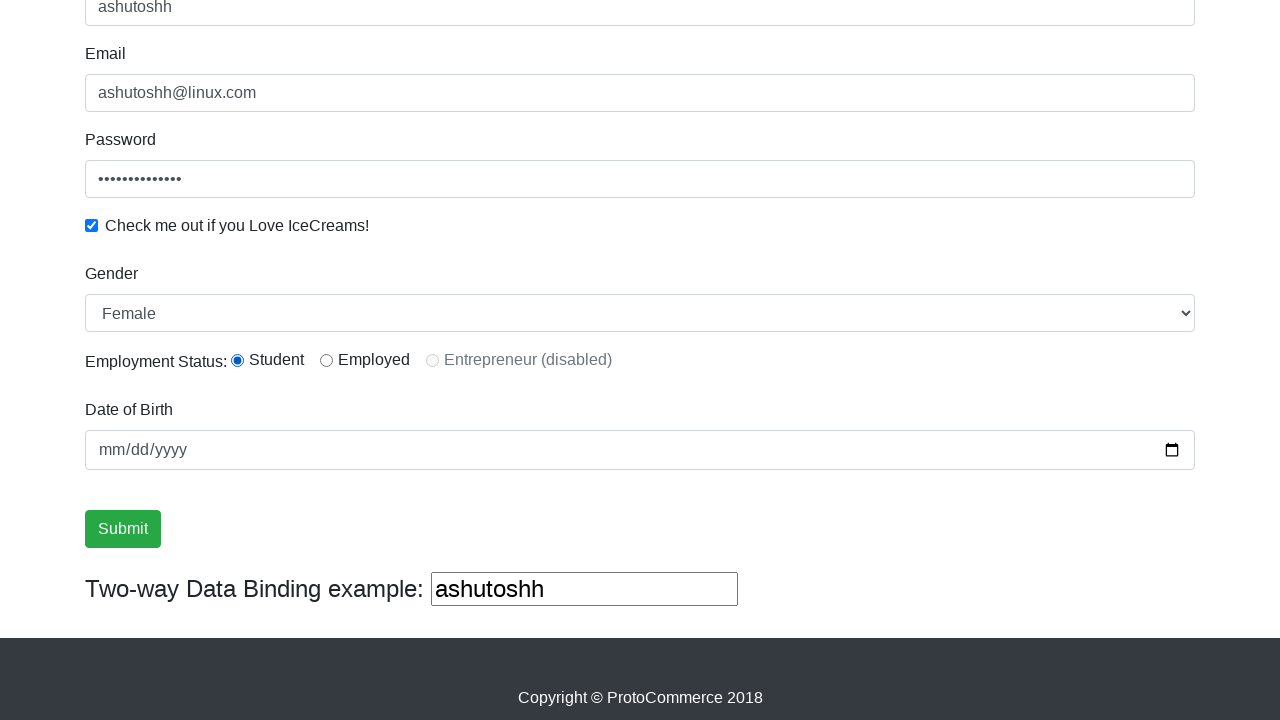

Clicked submit button to submit the form at (123, 529) on input[type='submit']
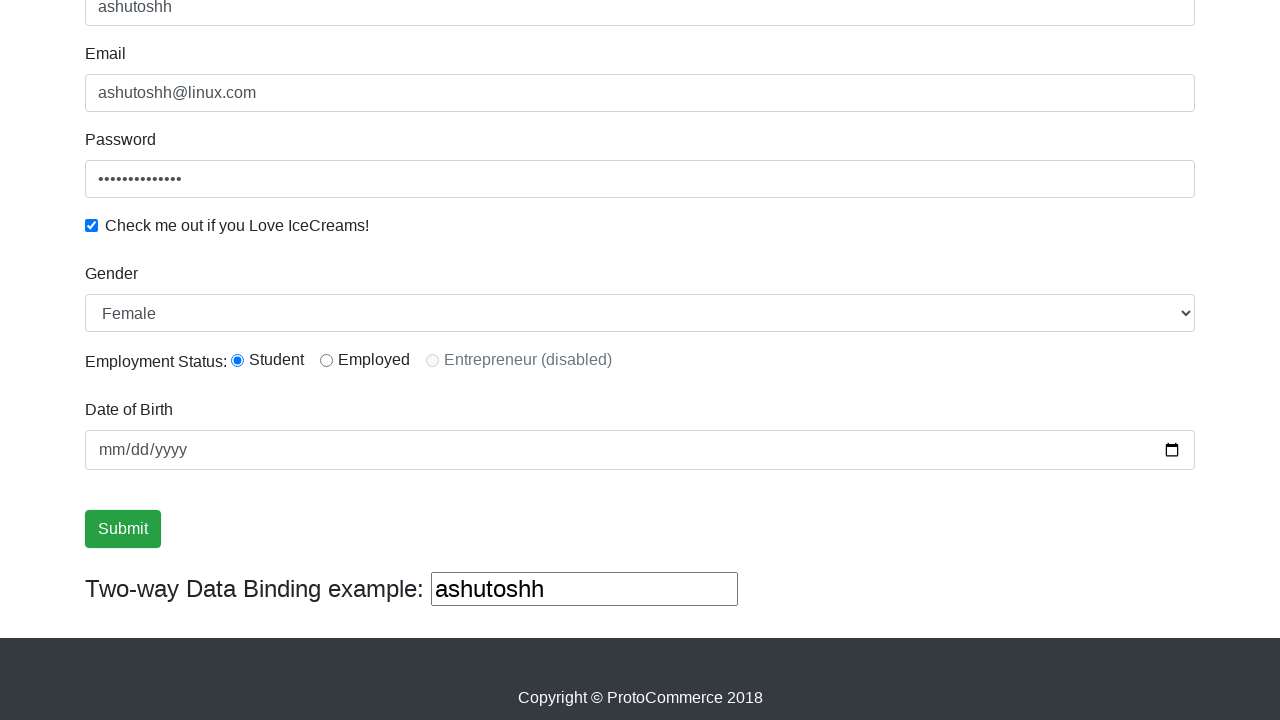

Form submission success message appeared
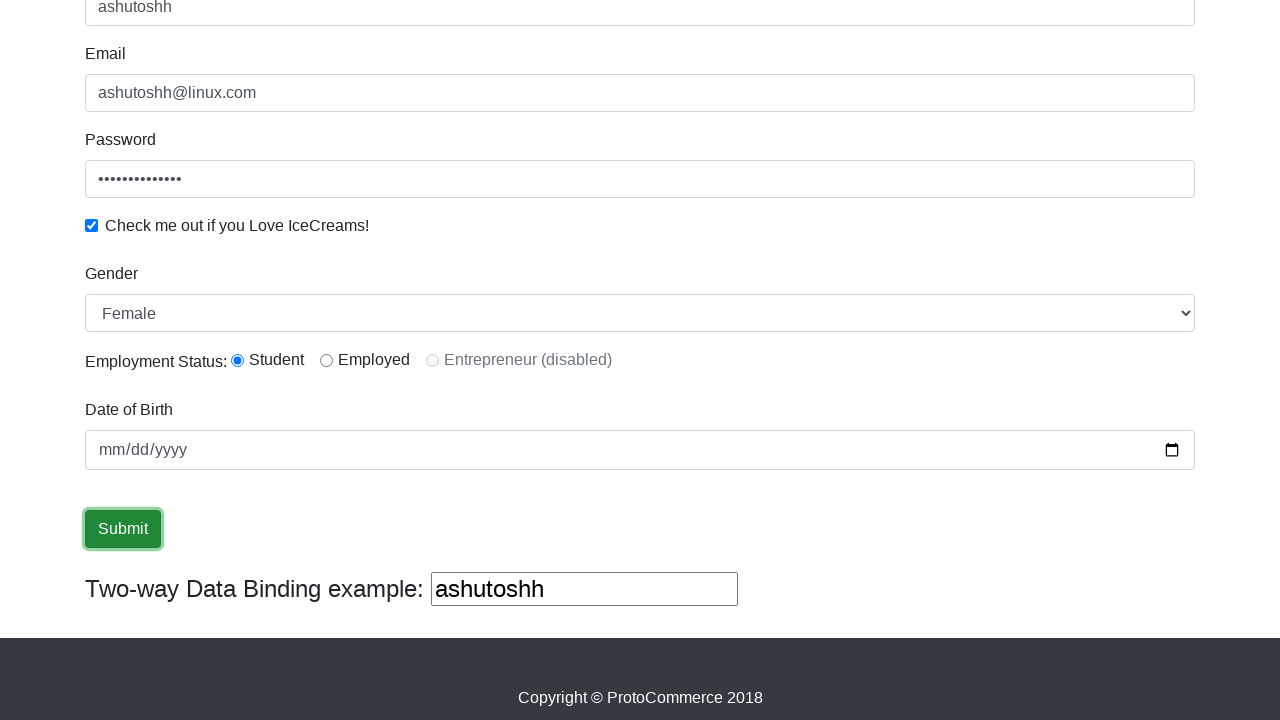

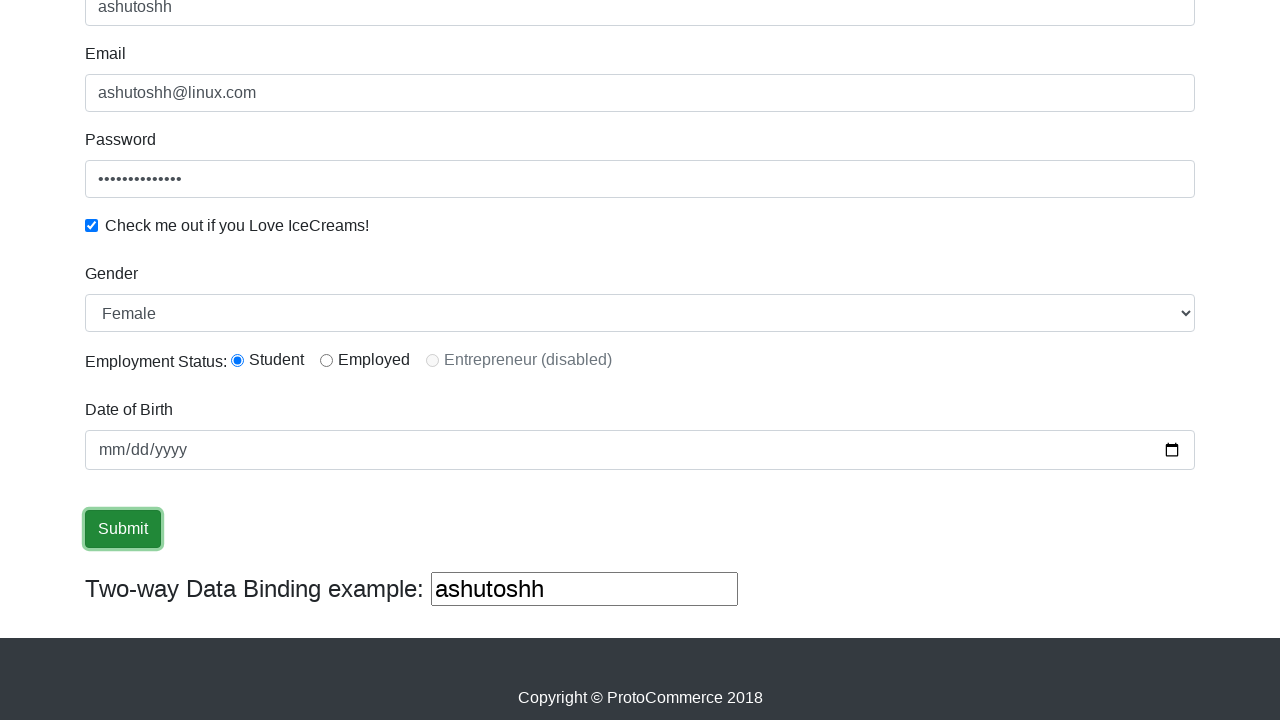